Tests jQuery UI menu interaction by scrolling to a menu item and clicking it using JavaScript execution

Starting URL: http://the-internet.herokuapp.com/jqueryui/menu#

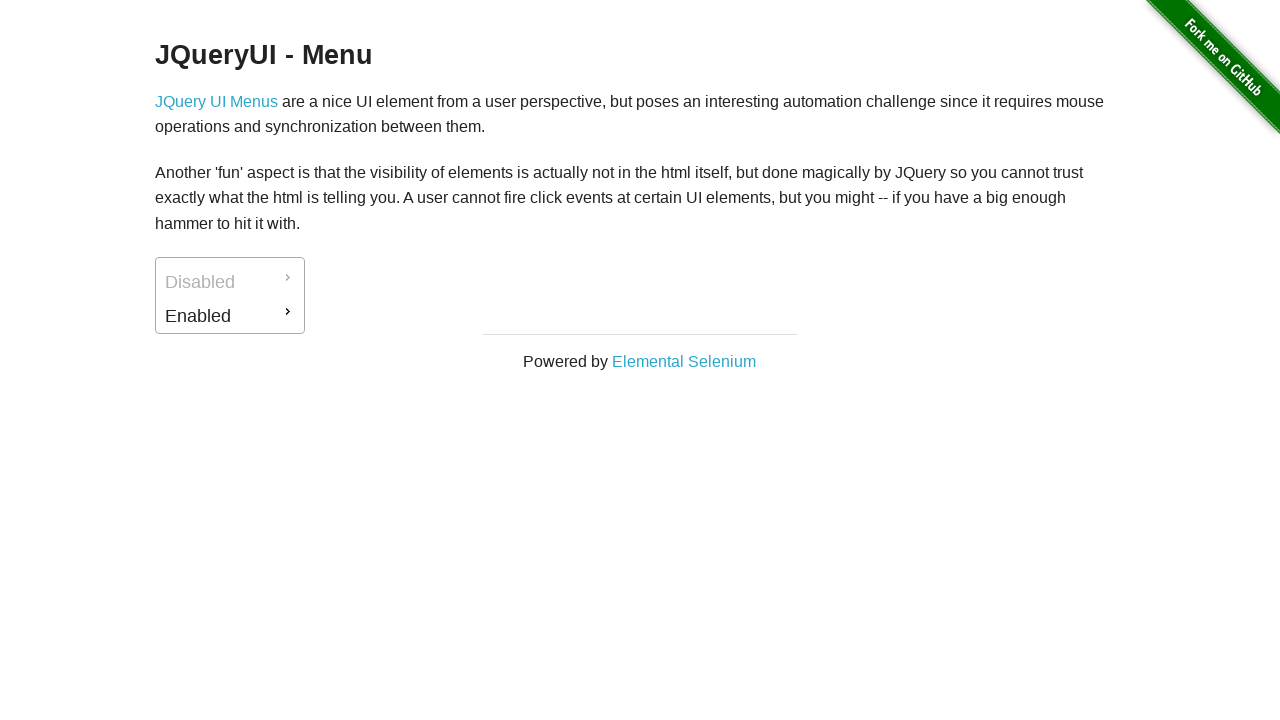

Waited for menu item #ui-id-2 to be present
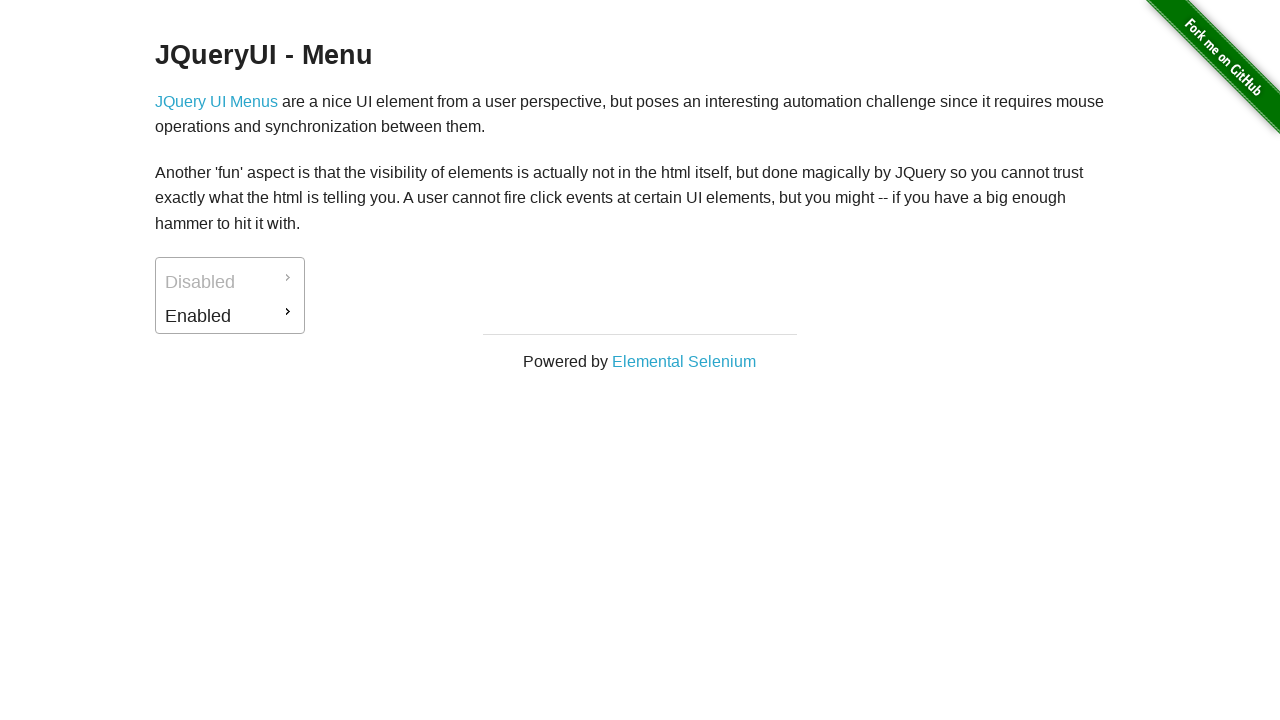

Scrolled menu item into view
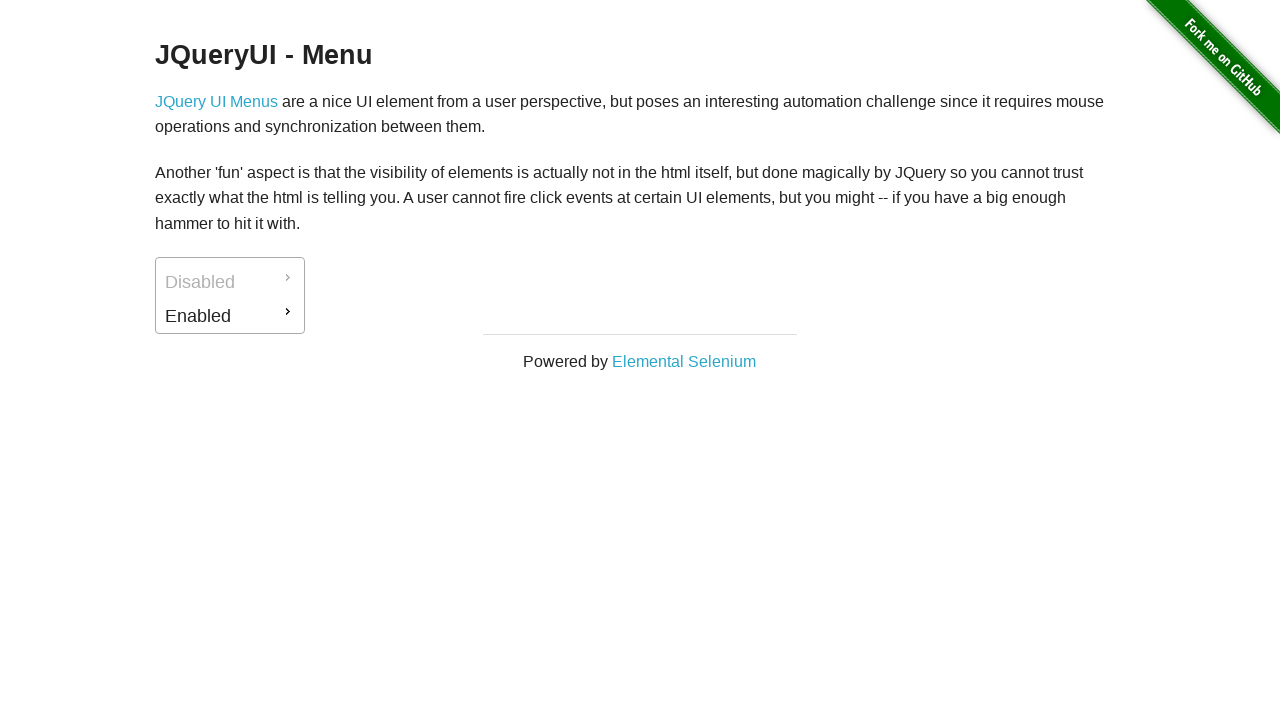

Clicked menu item using JavaScript execution
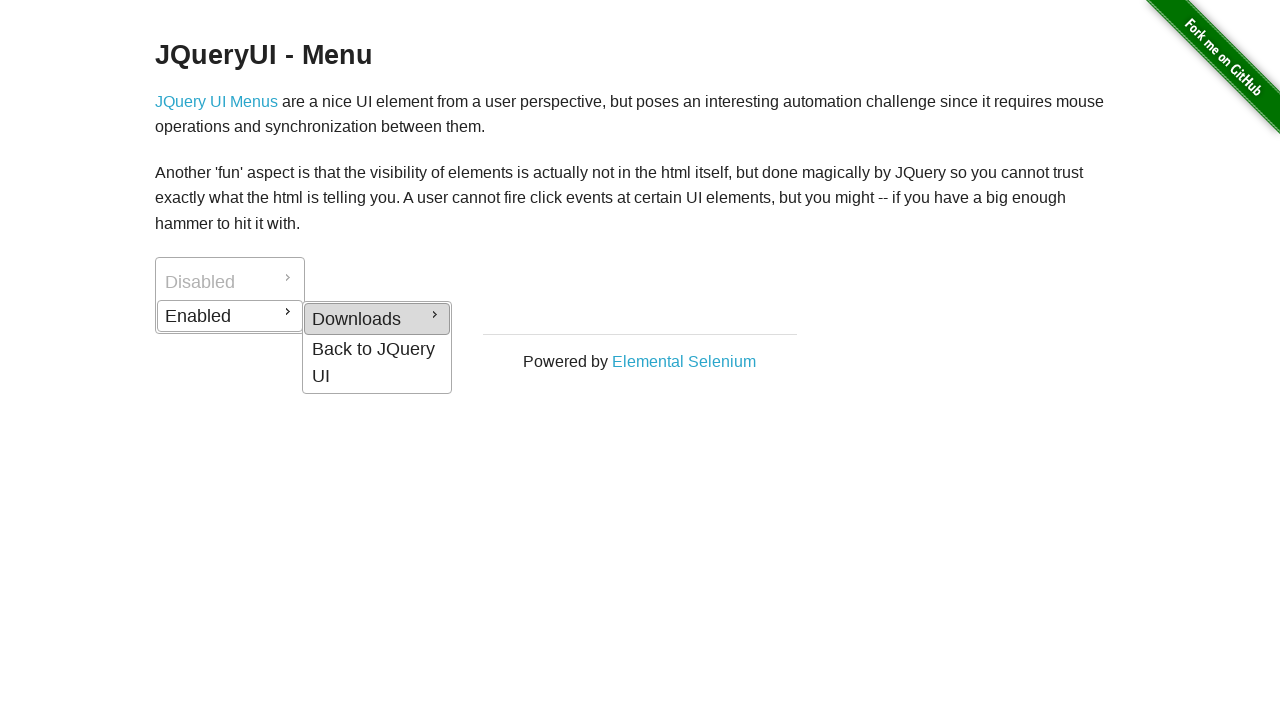

Waited 1000ms to observe the result
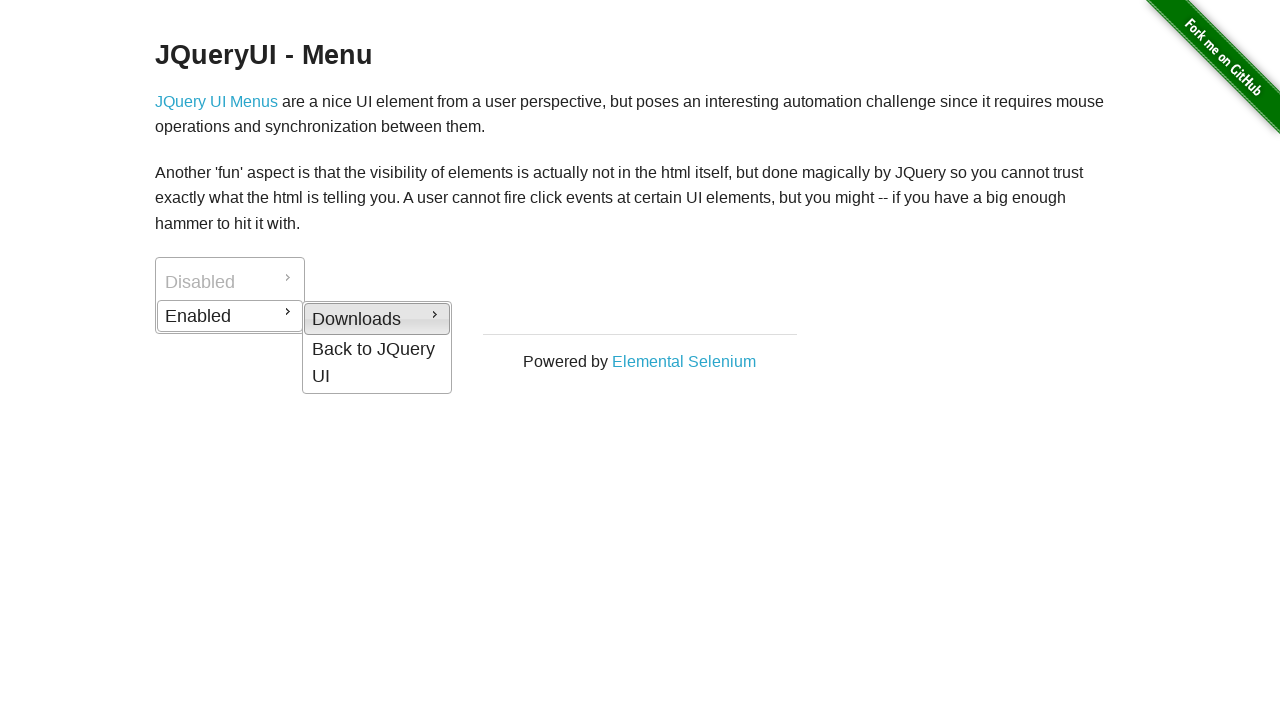

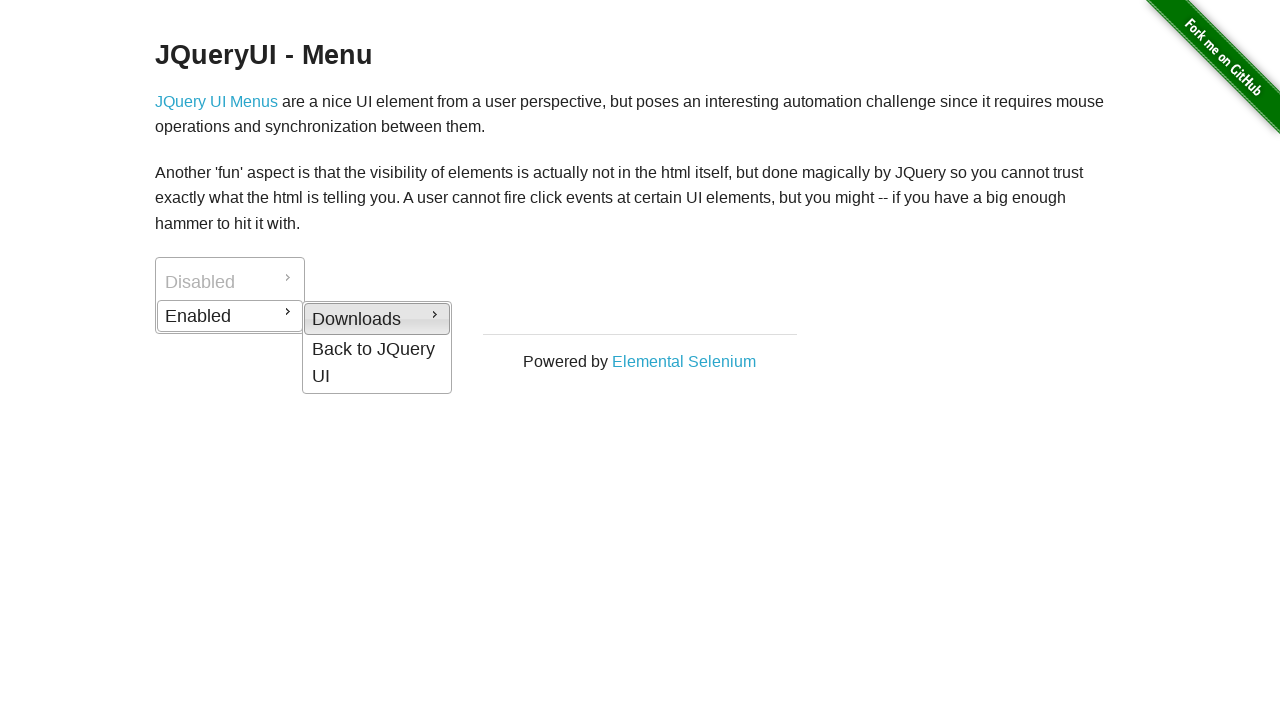